Navigates to example.com, selects an anchor element using query_selector, and clicks on it to navigate to the linked page.

Starting URL: https://example.com

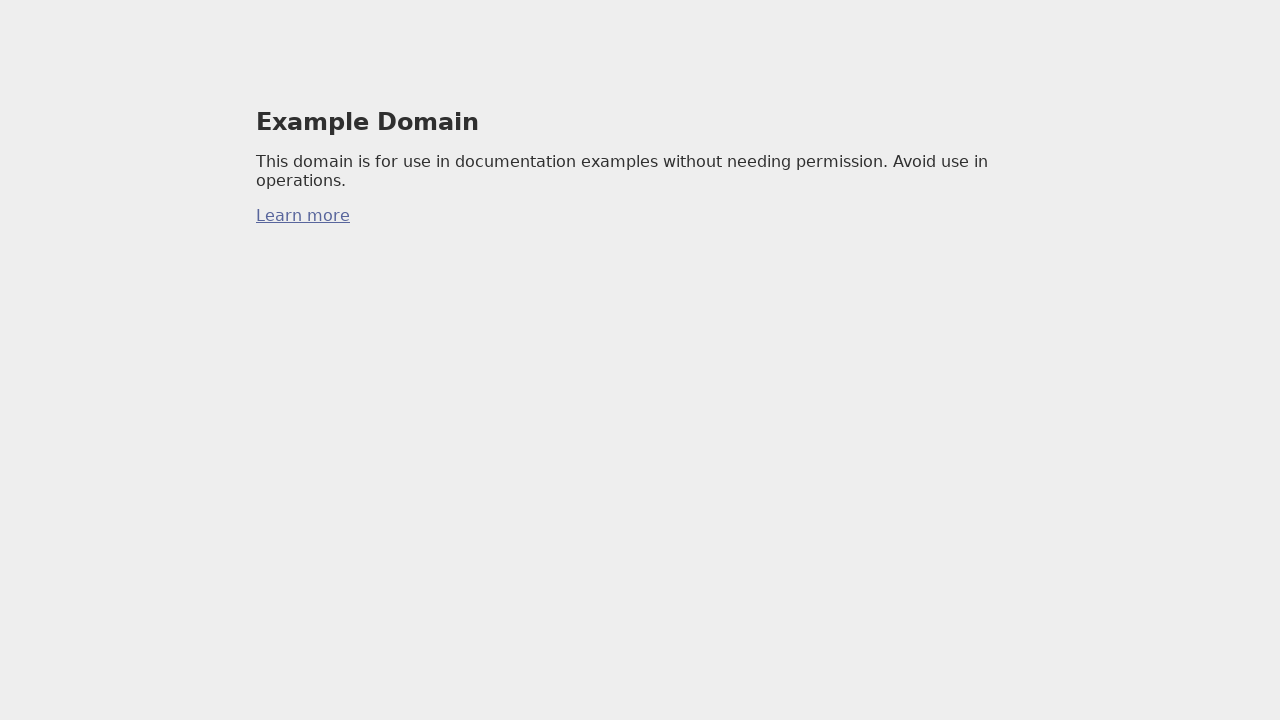

Navigated to https://example.com
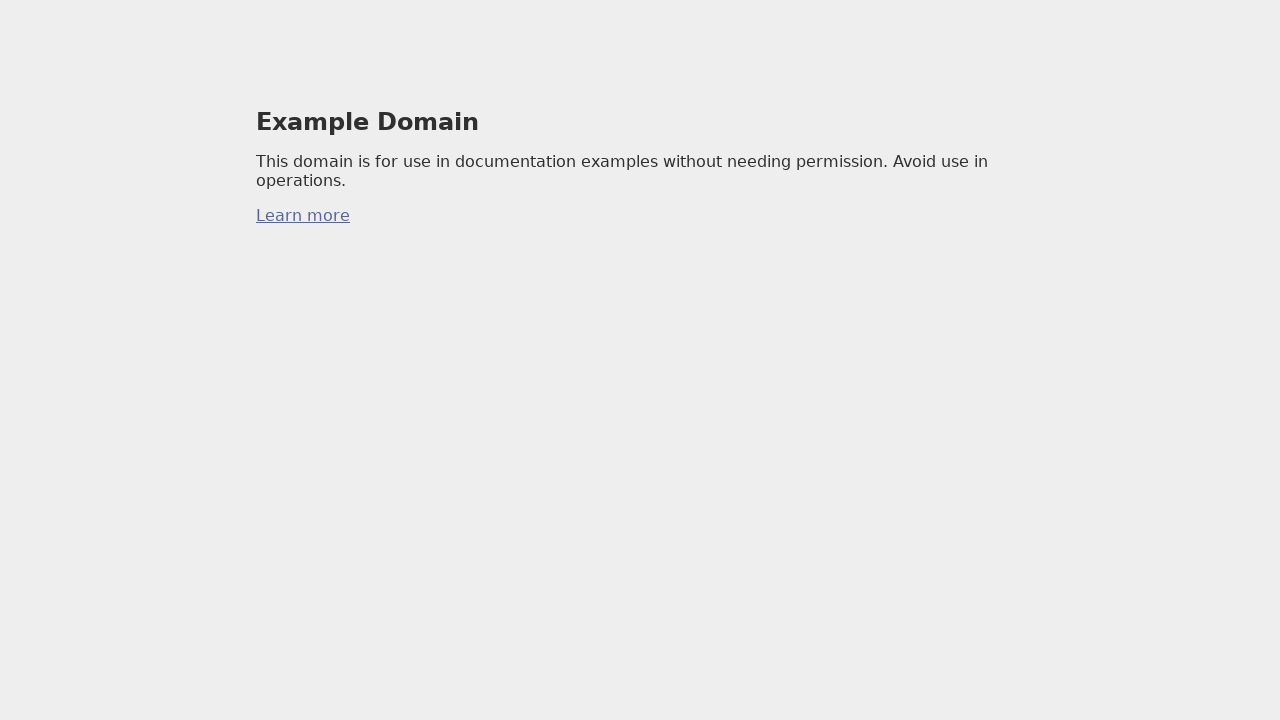

Selected first anchor element on the page
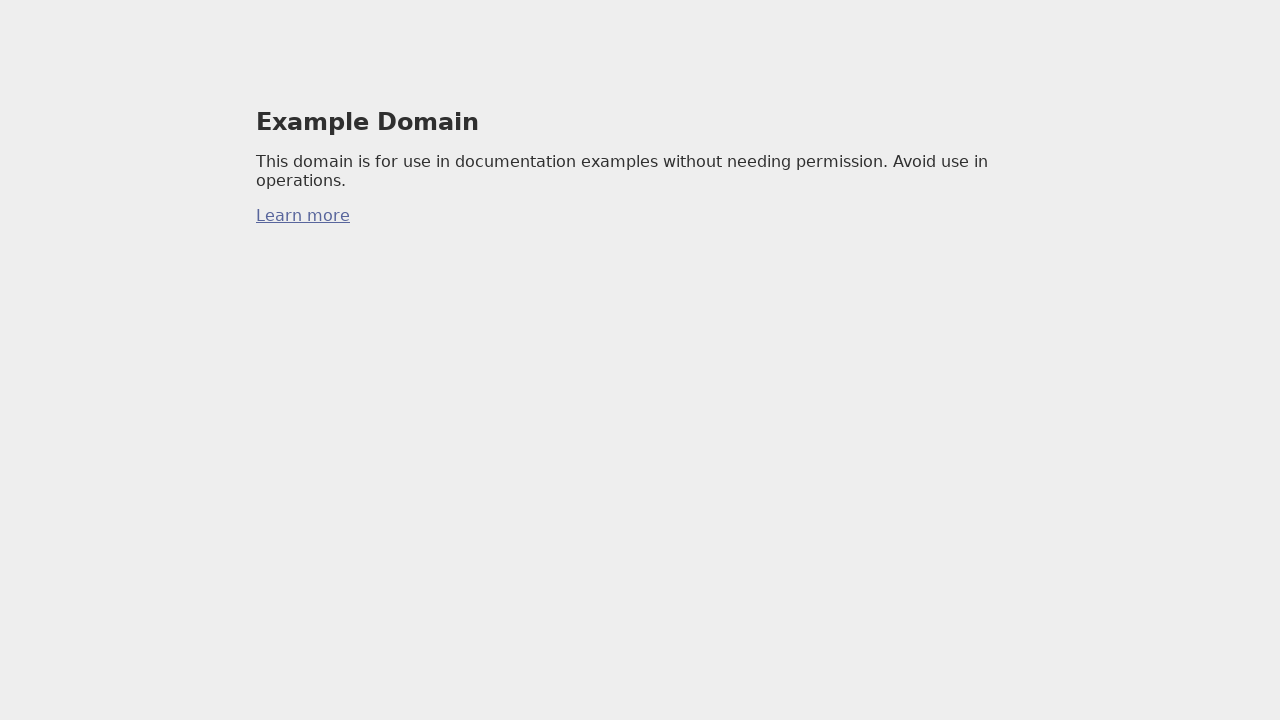

Clicked on the anchor element to navigate to linked page
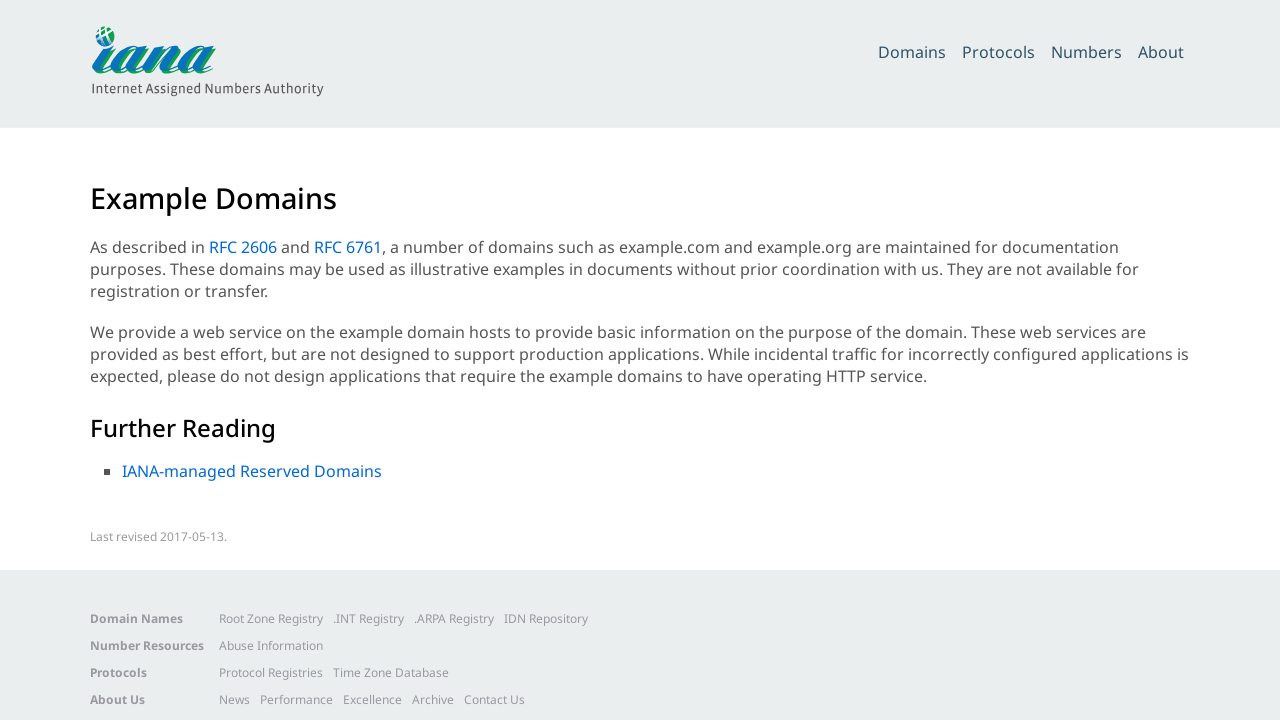

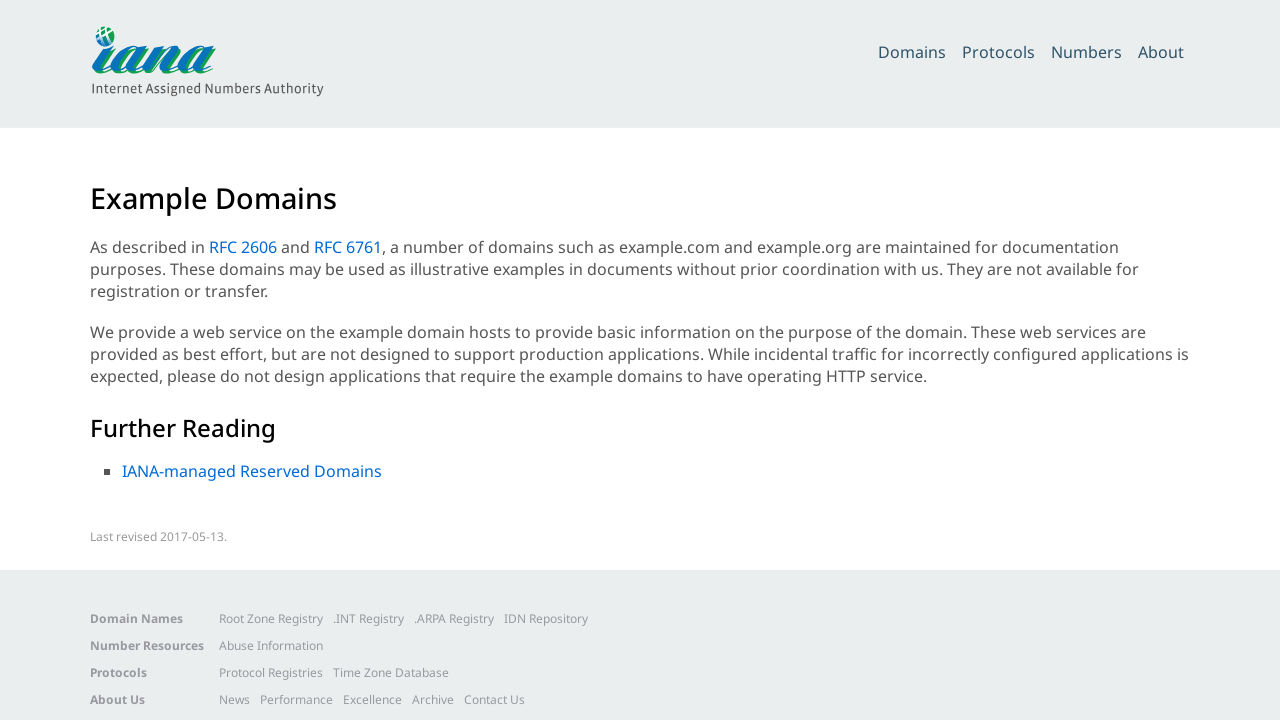